Navigates to LiveScore and then to the World Cup section

Starting URL: http://www.livescore.com/

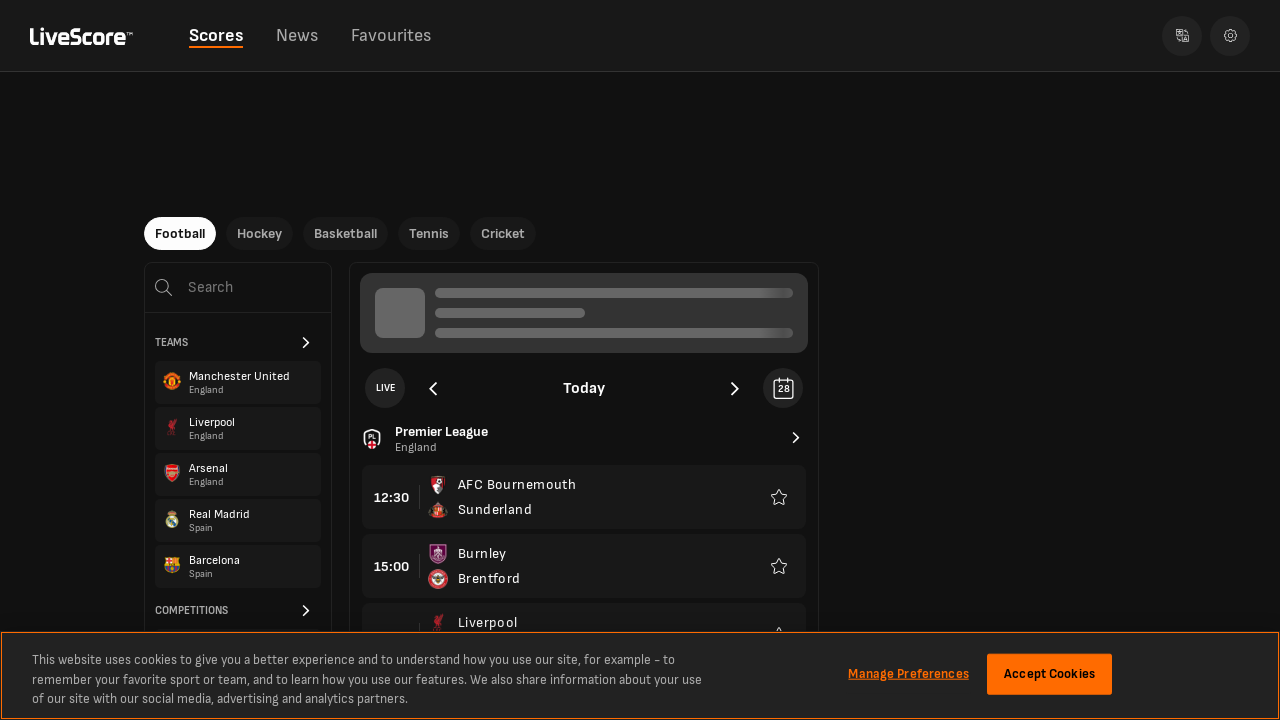

Navigated to LiveScore World Cup section
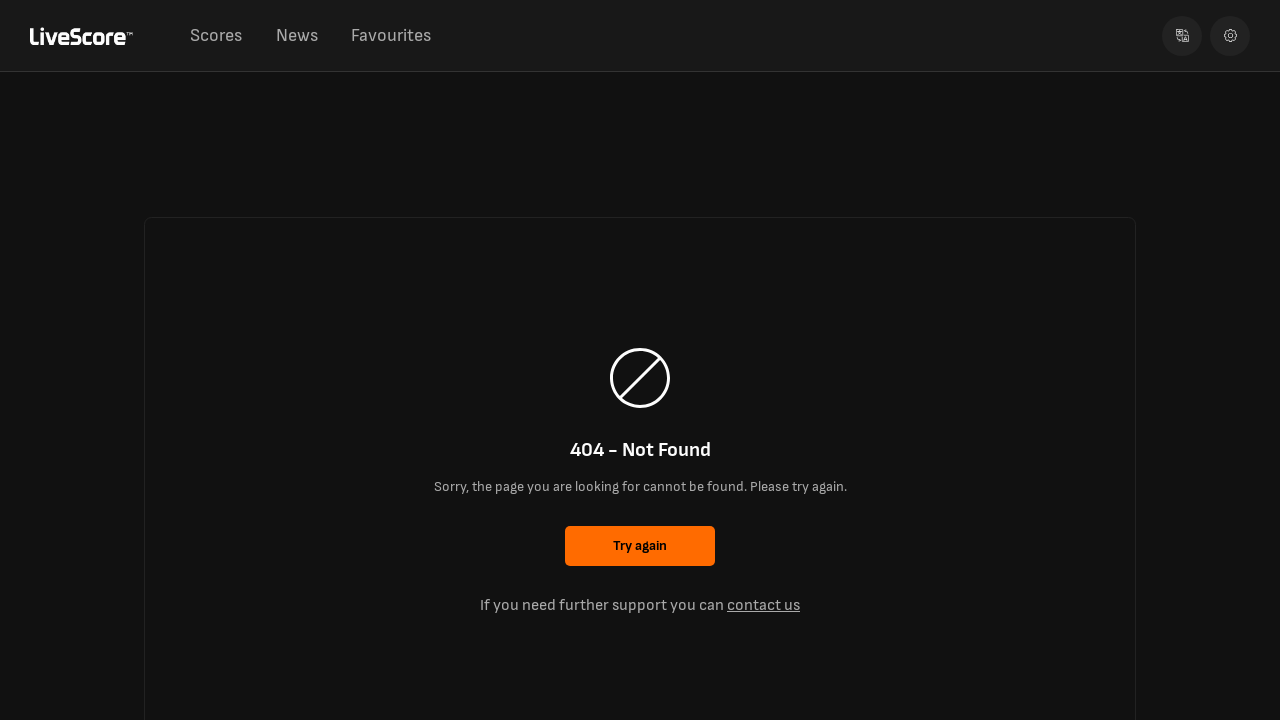

World Cup page fully loaded
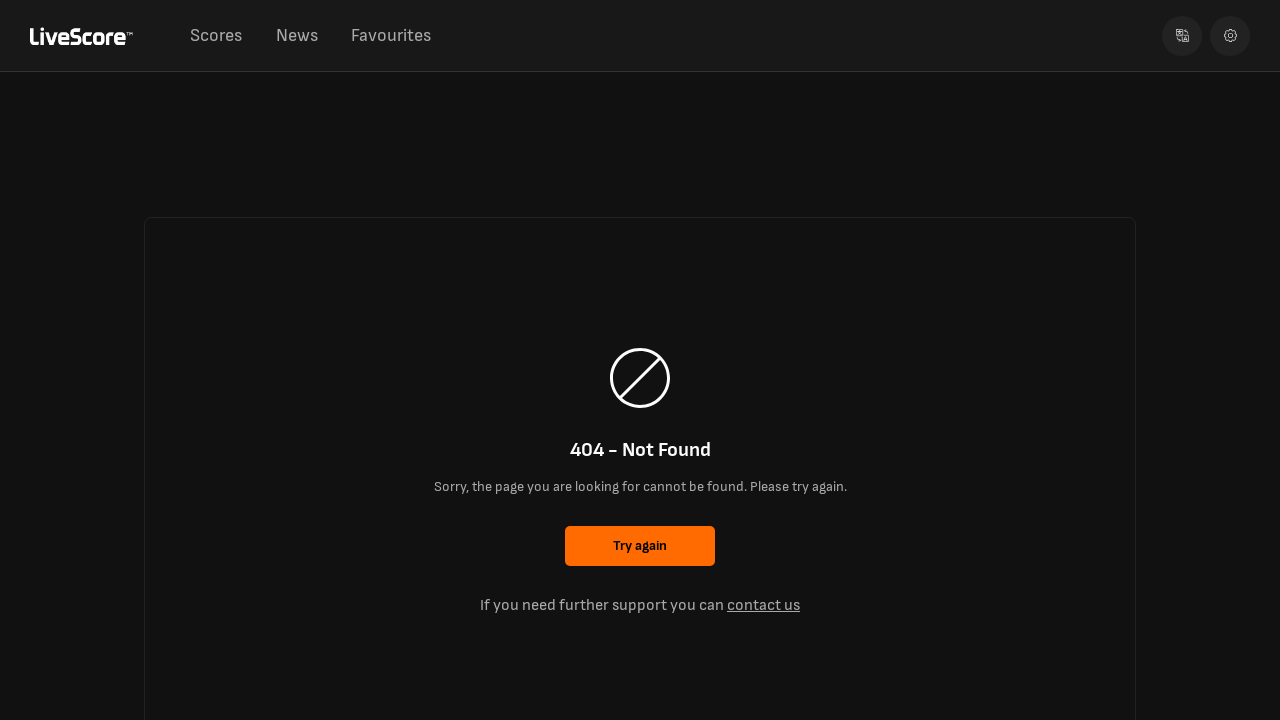

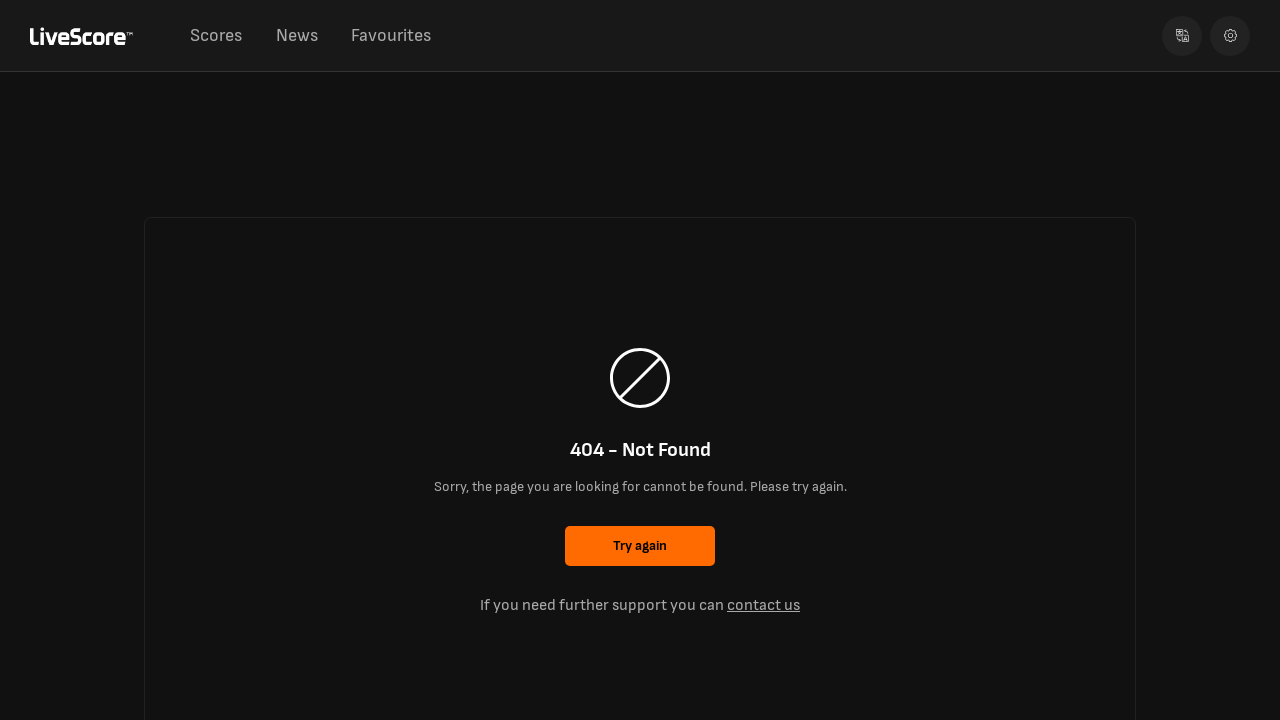